Tests that clicking the Email column header sorts the text values in ascending alphabetical order.

Starting URL: http://the-internet.herokuapp.com/tables

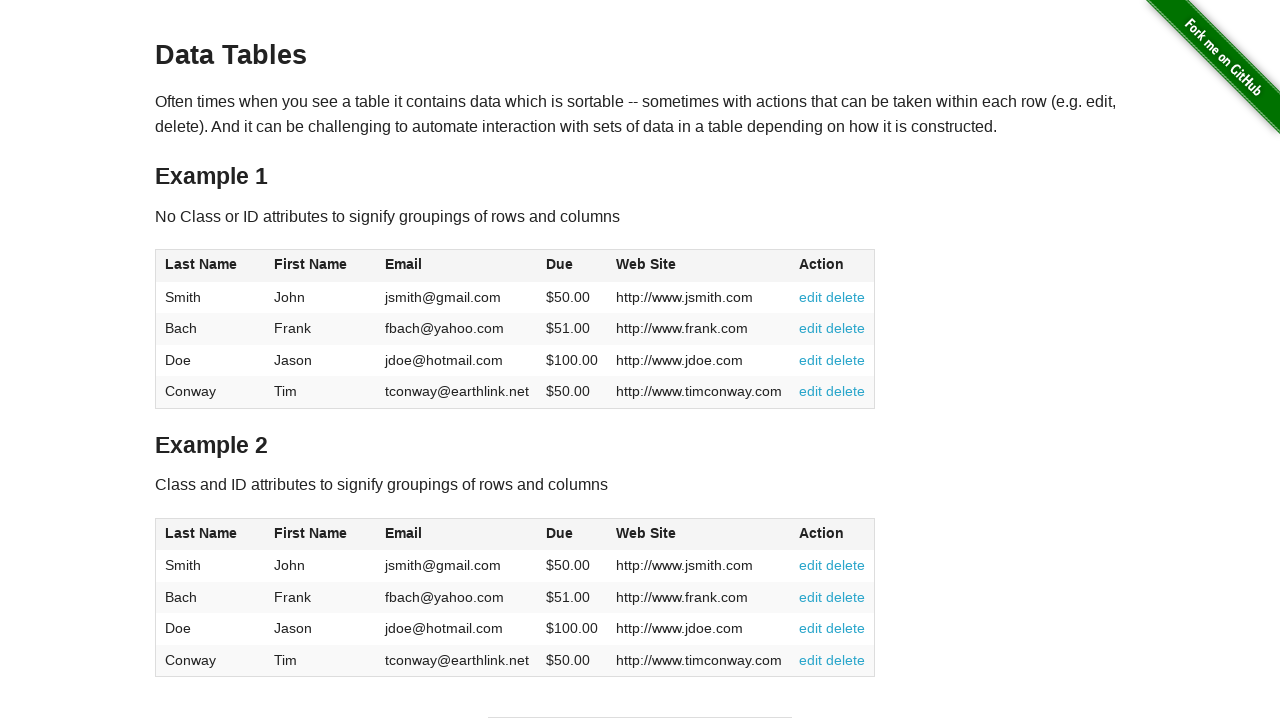

Clicked Email column header to sort ascending at (457, 266) on #table1 thead tr th:nth-of-type(3)
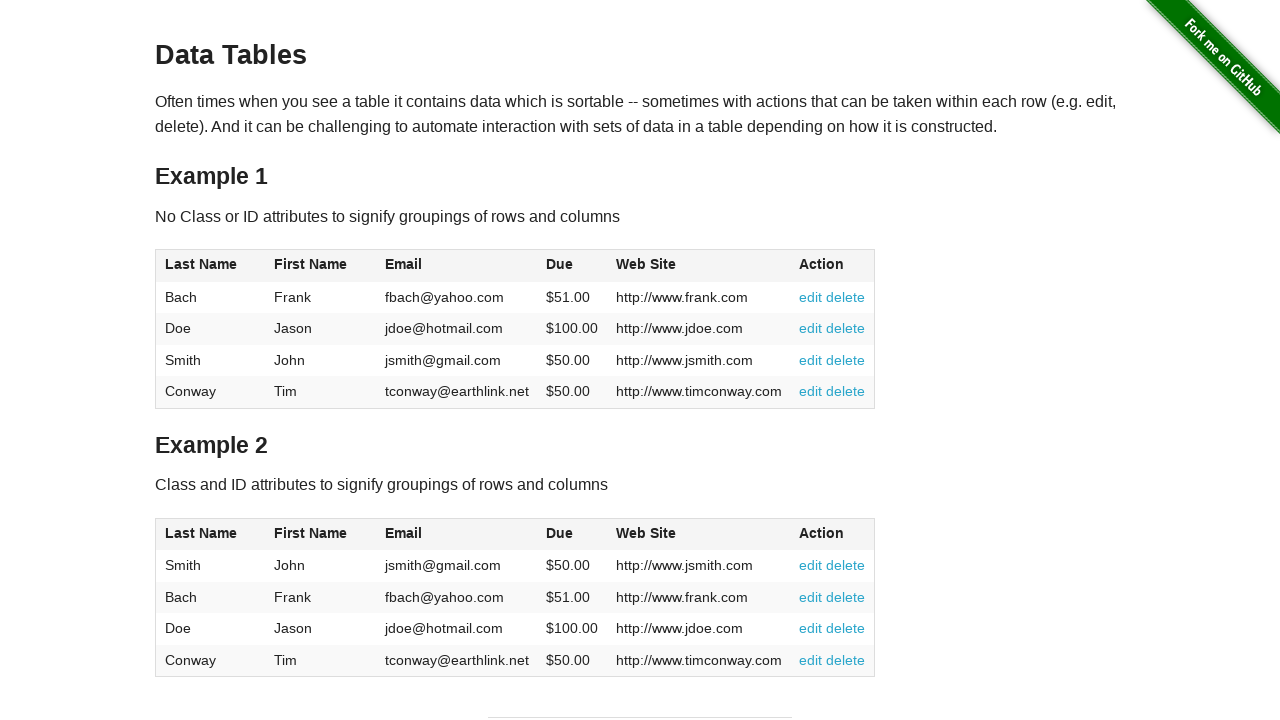

Email column cells loaded and ready
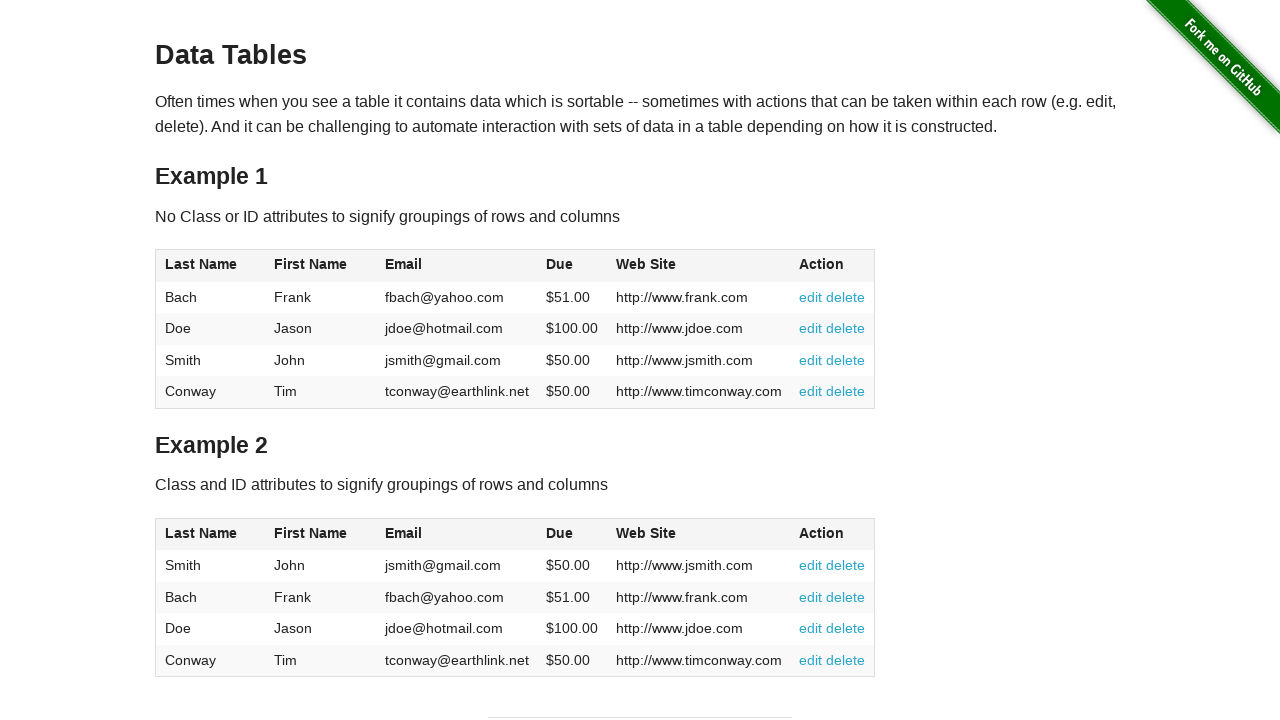

Retrieved all Email column cells
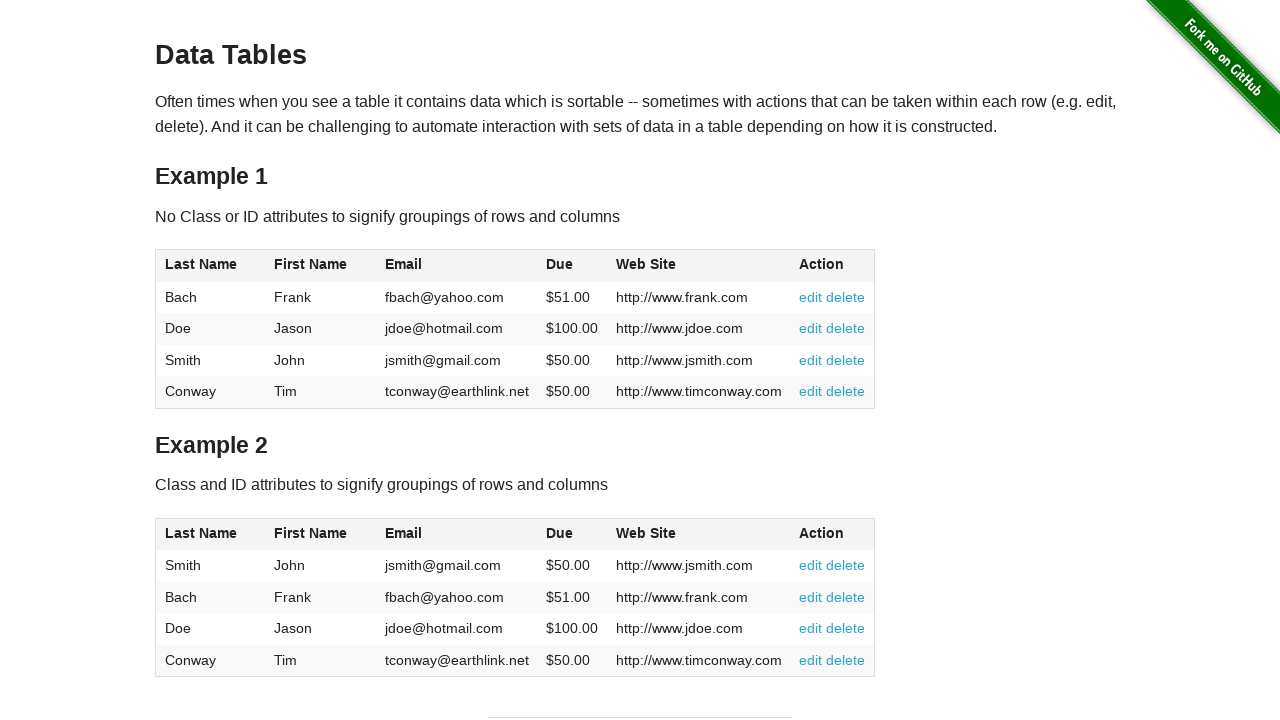

Extracted email values from cells
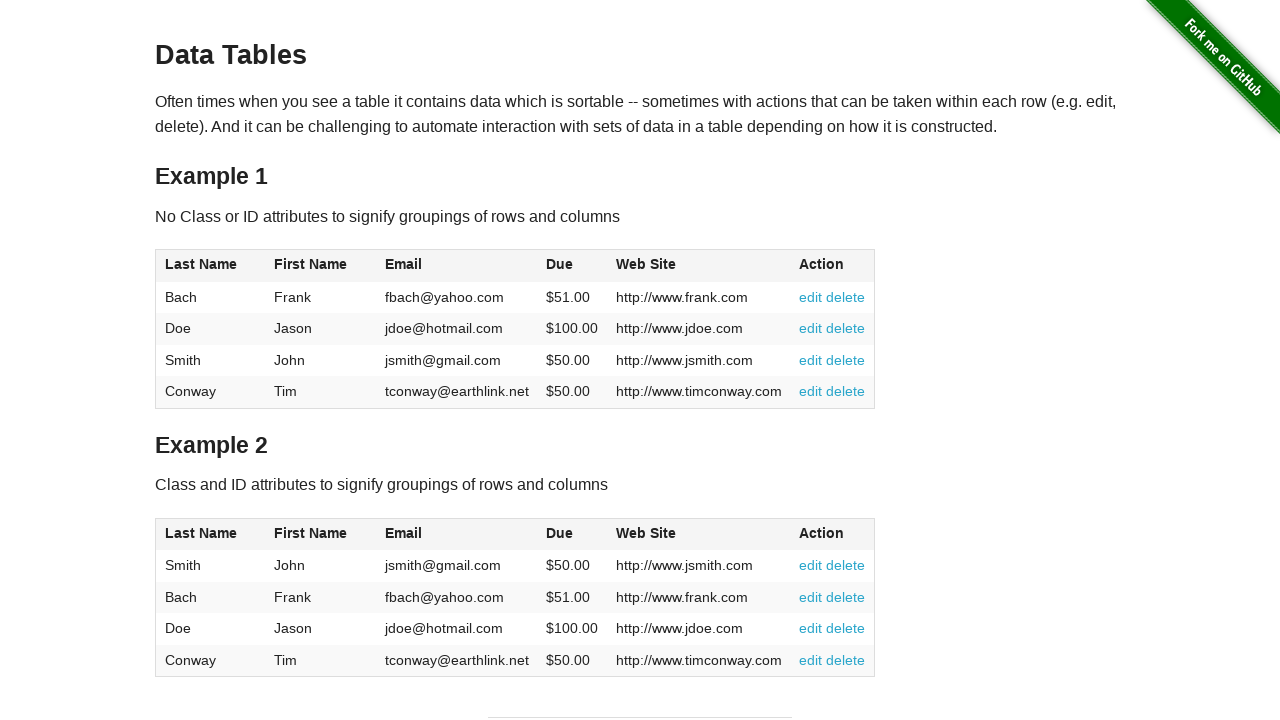

Verified emails are sorted in ascending alphabetical order
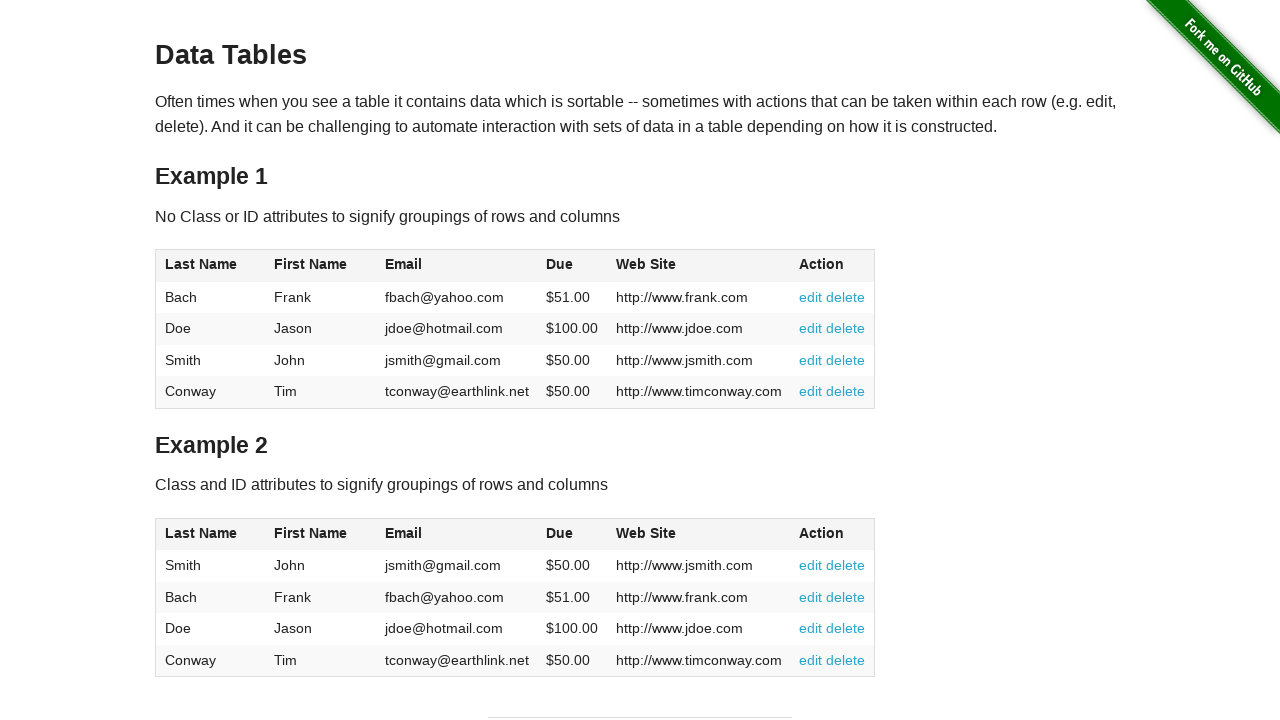

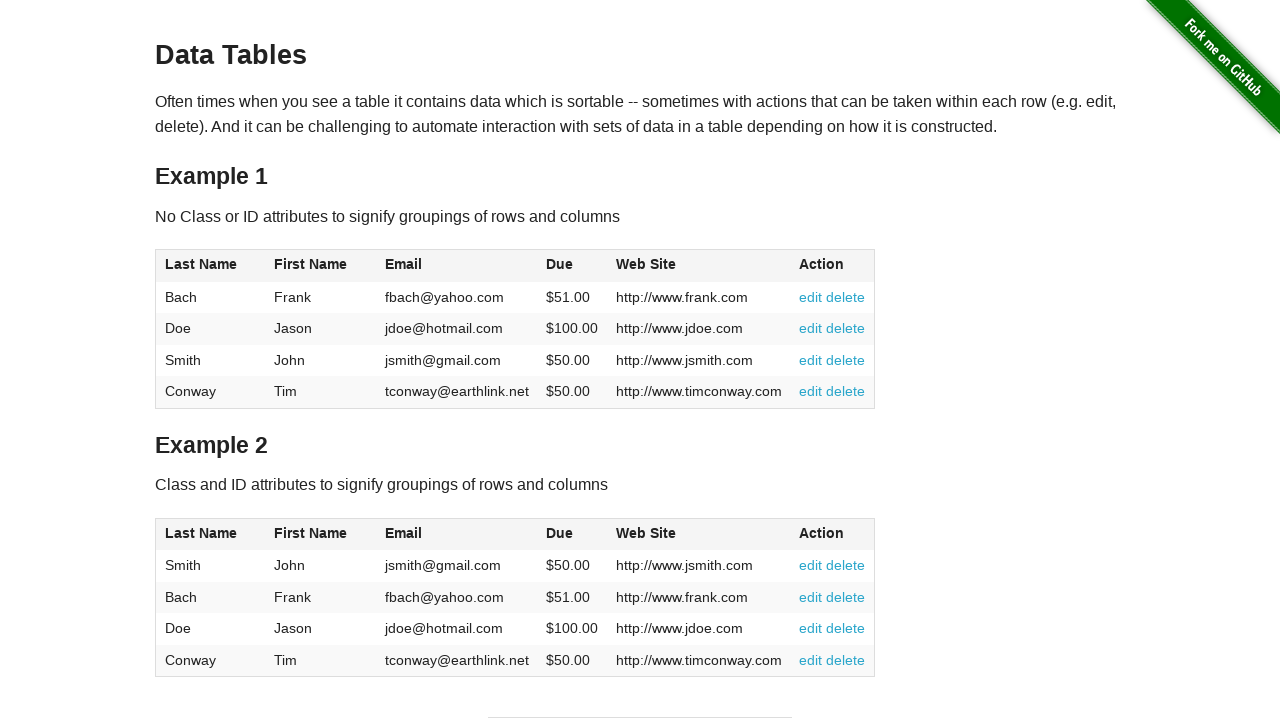